Tests a registration form by filling in required fields (first name, last name, and a third field) and submitting the form, then verifies the success message is displayed

Starting URL: http://suninjuly.github.io/registration1.html

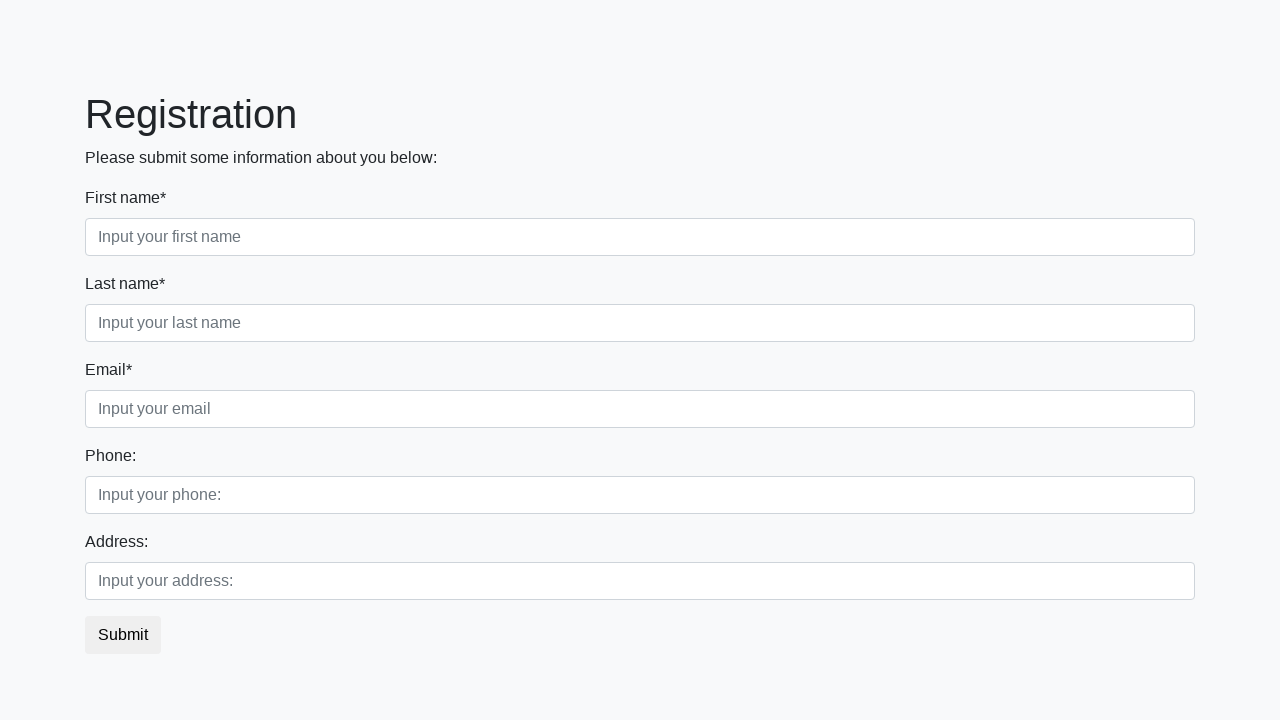

Filled first name field with 'Ivan' on .first_block .first
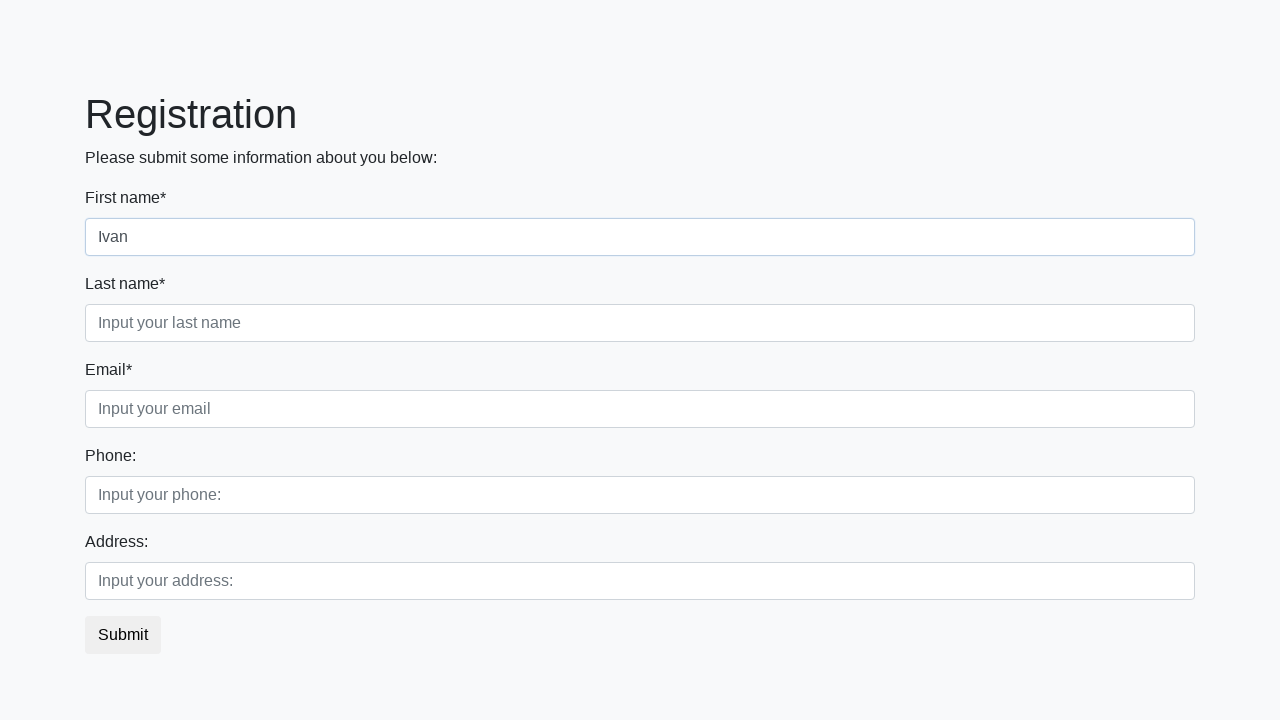

Filled last name field with 'Petrov' on .first_block .second
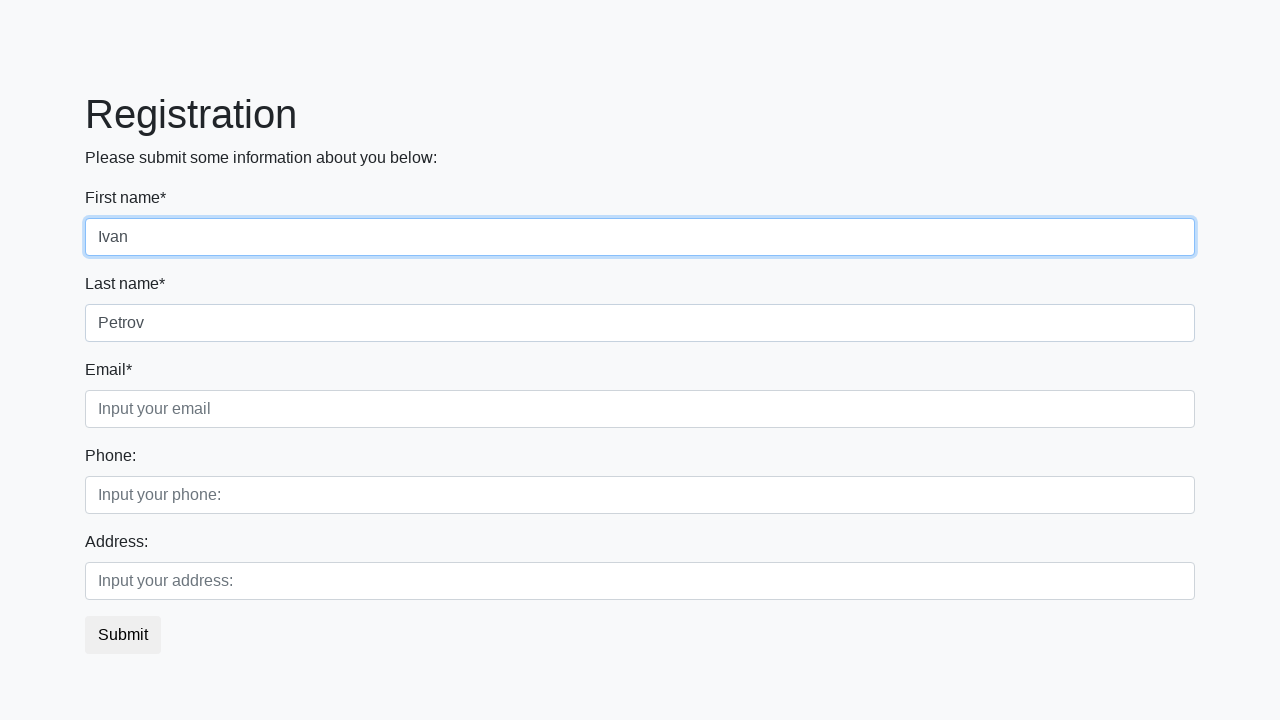

Filled third required field with 'Petrov' on .first_block .third
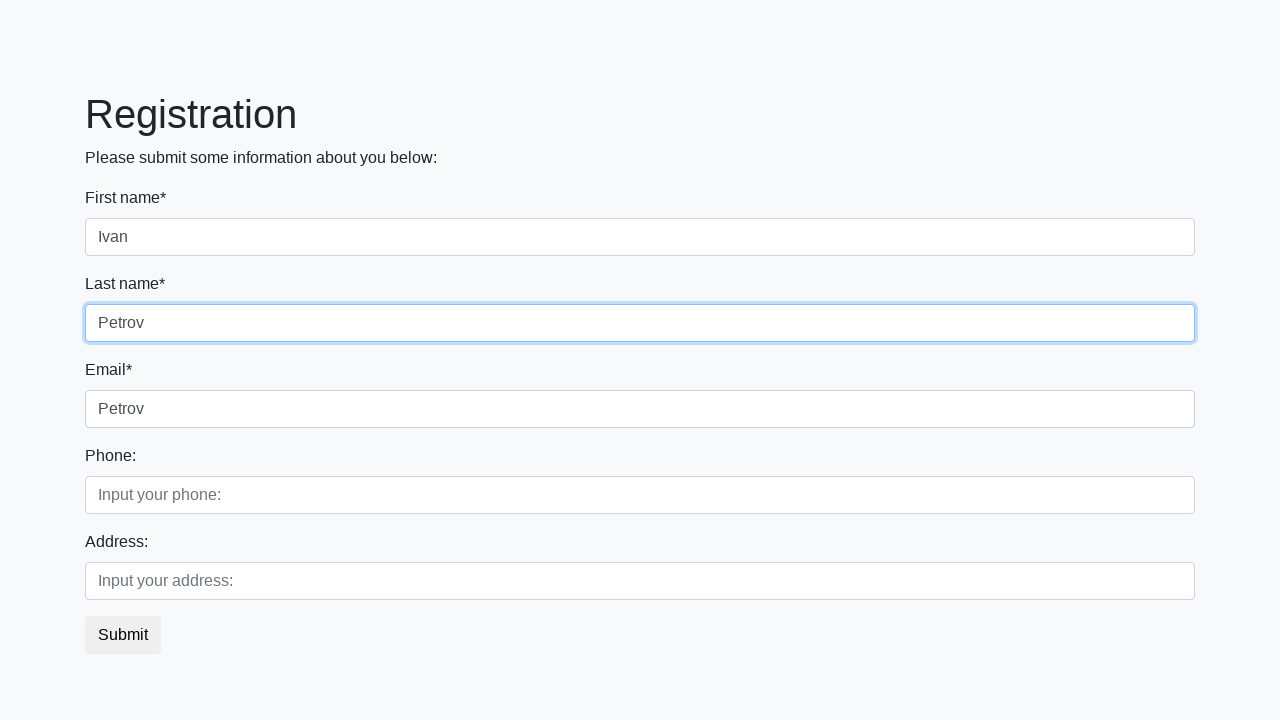

Clicked submit button to submit registration form at (123, 635) on button.btn
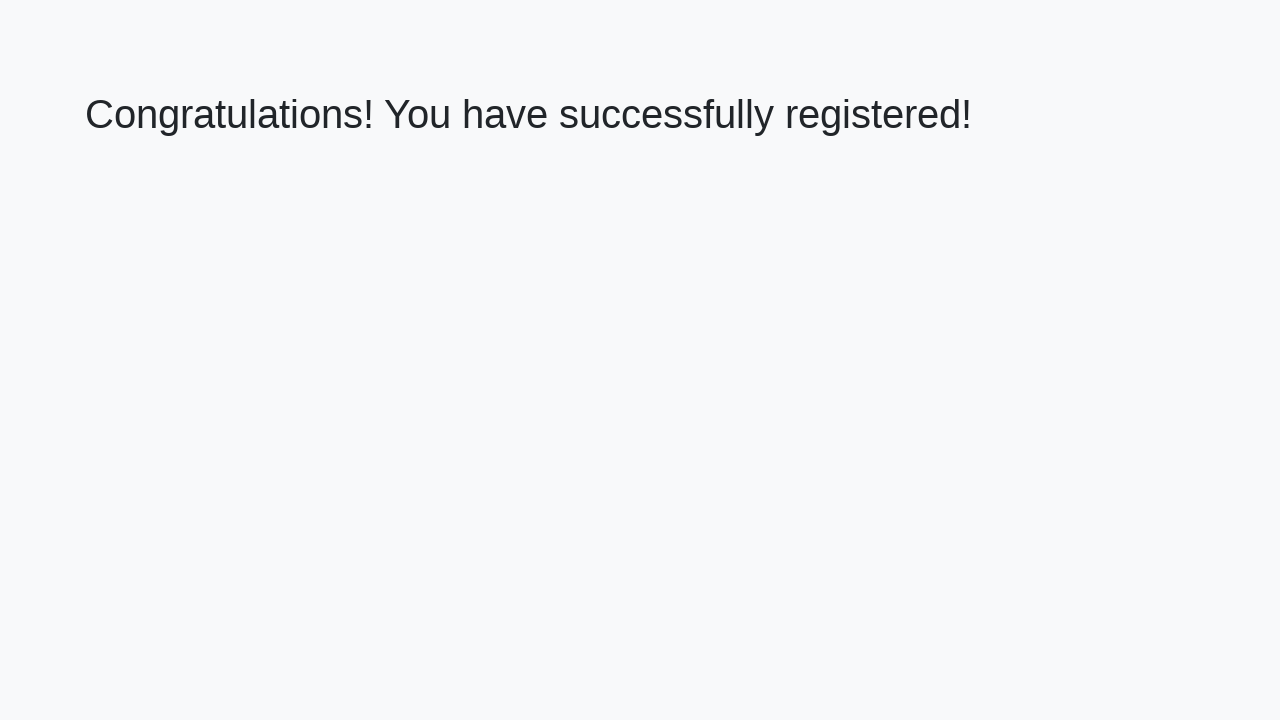

Success message (h1 element) loaded after form submission
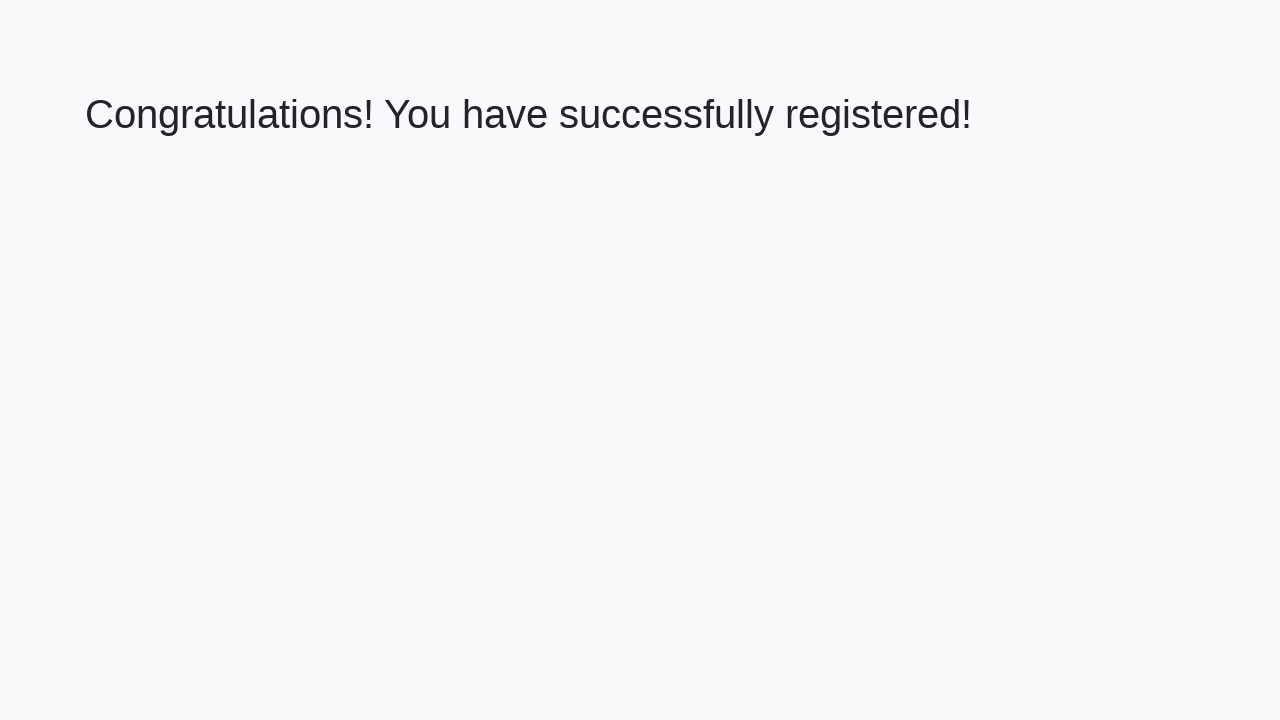

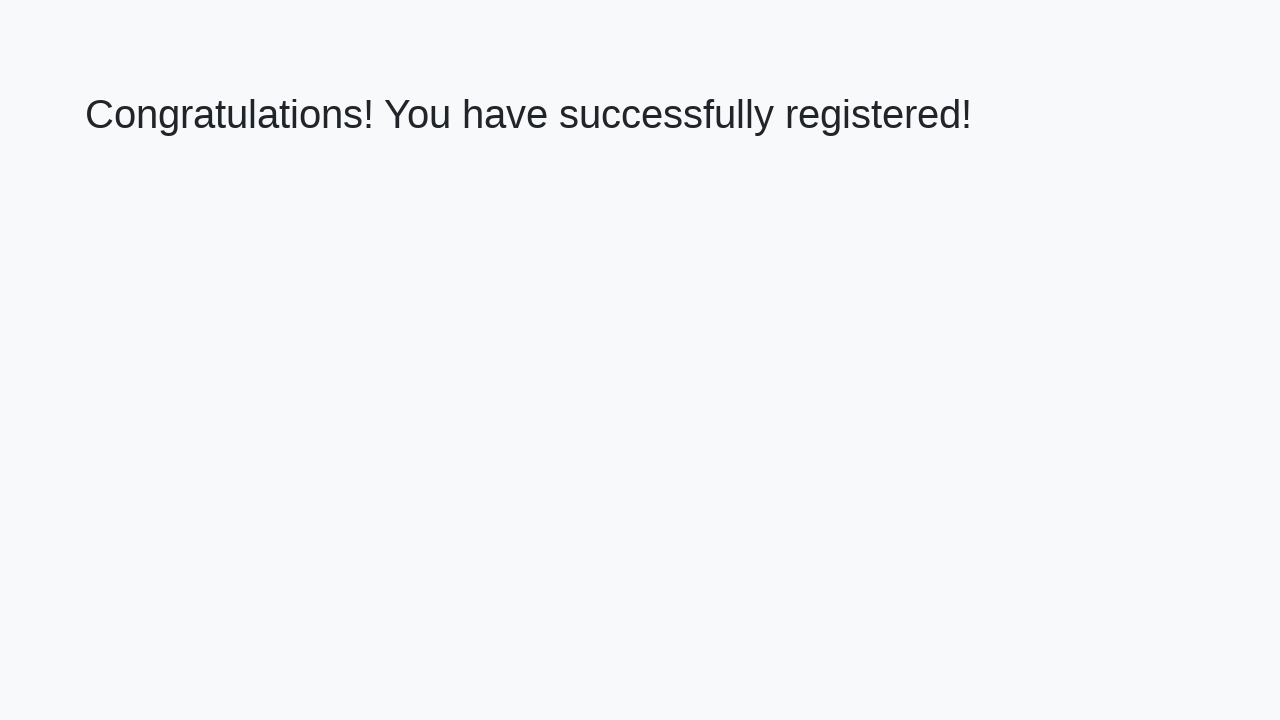